Navigates to an automation practice page and verifies that footer links are present and accessible

Starting URL: https://rahulshettyacademy.com/AutomationPractice/

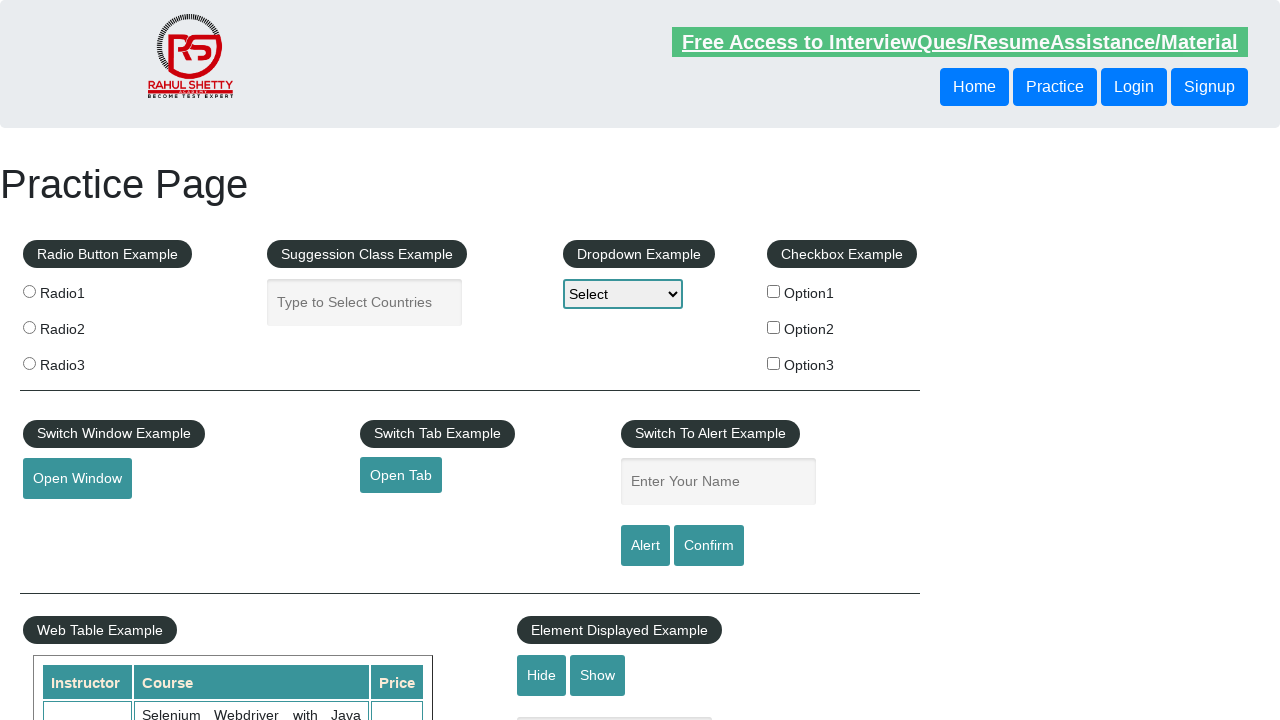

Navigated to automation practice page
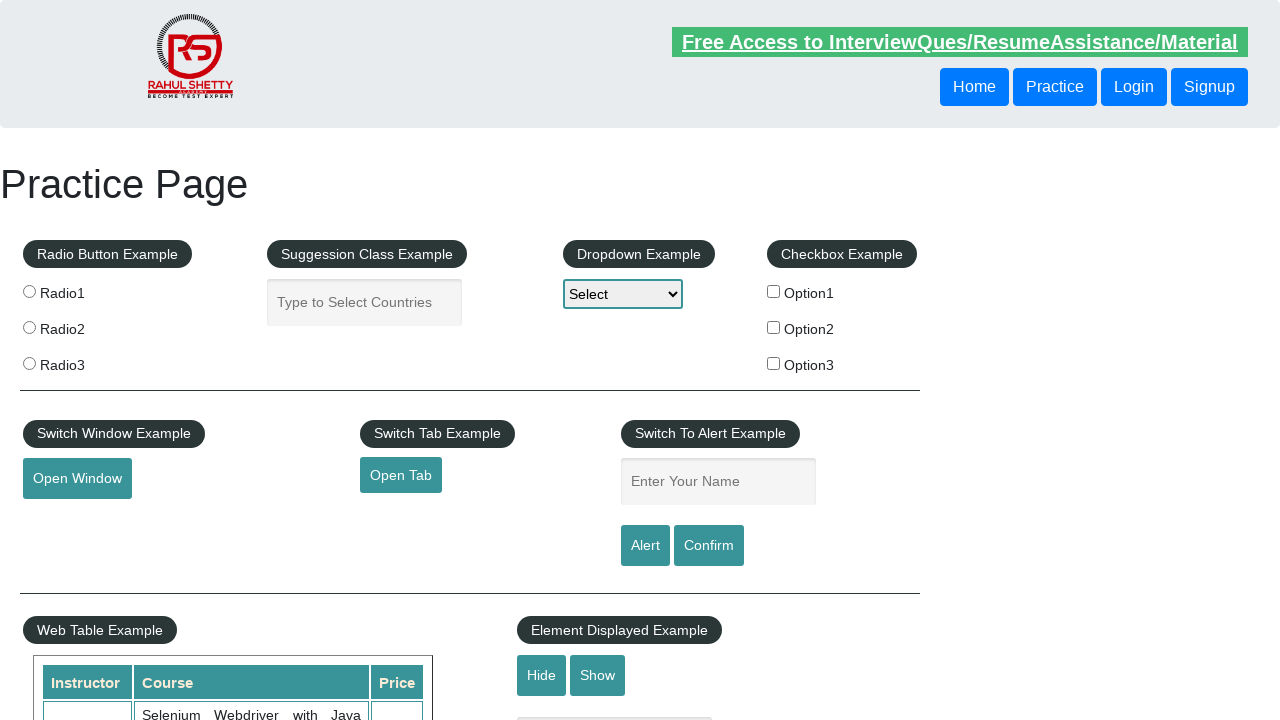

Footer links selector loaded
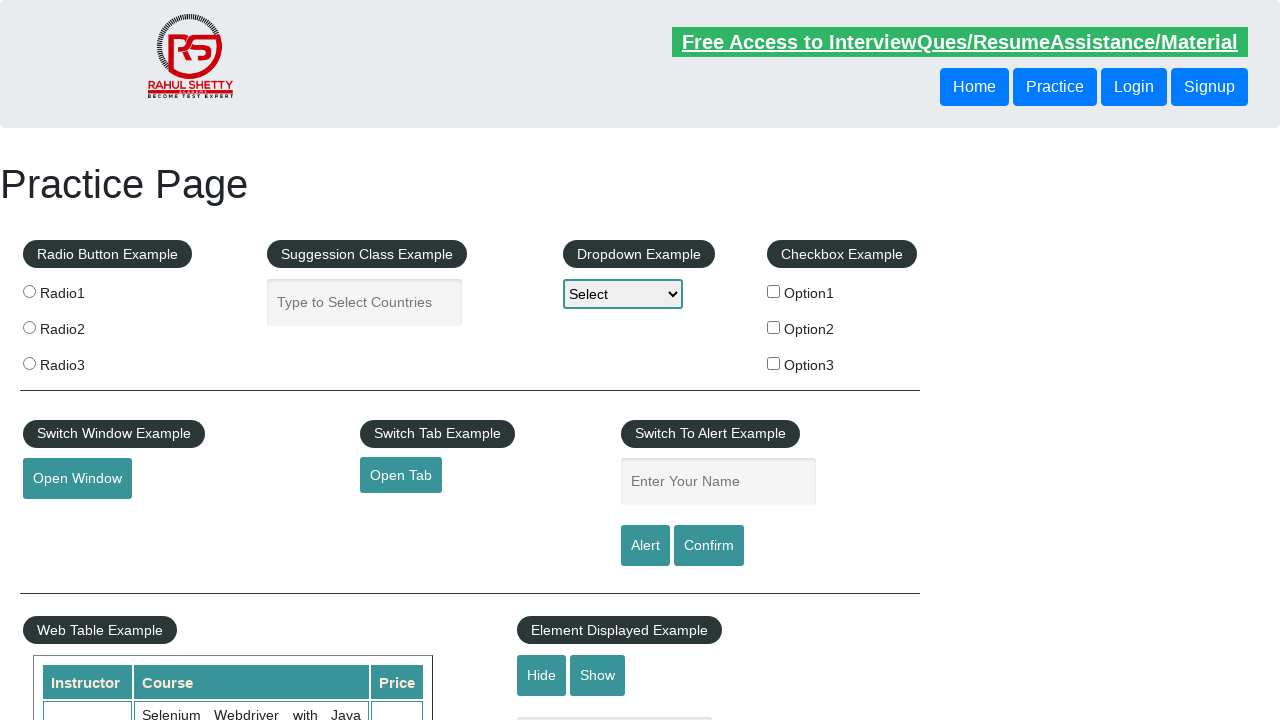

Retrieved 20 footer links
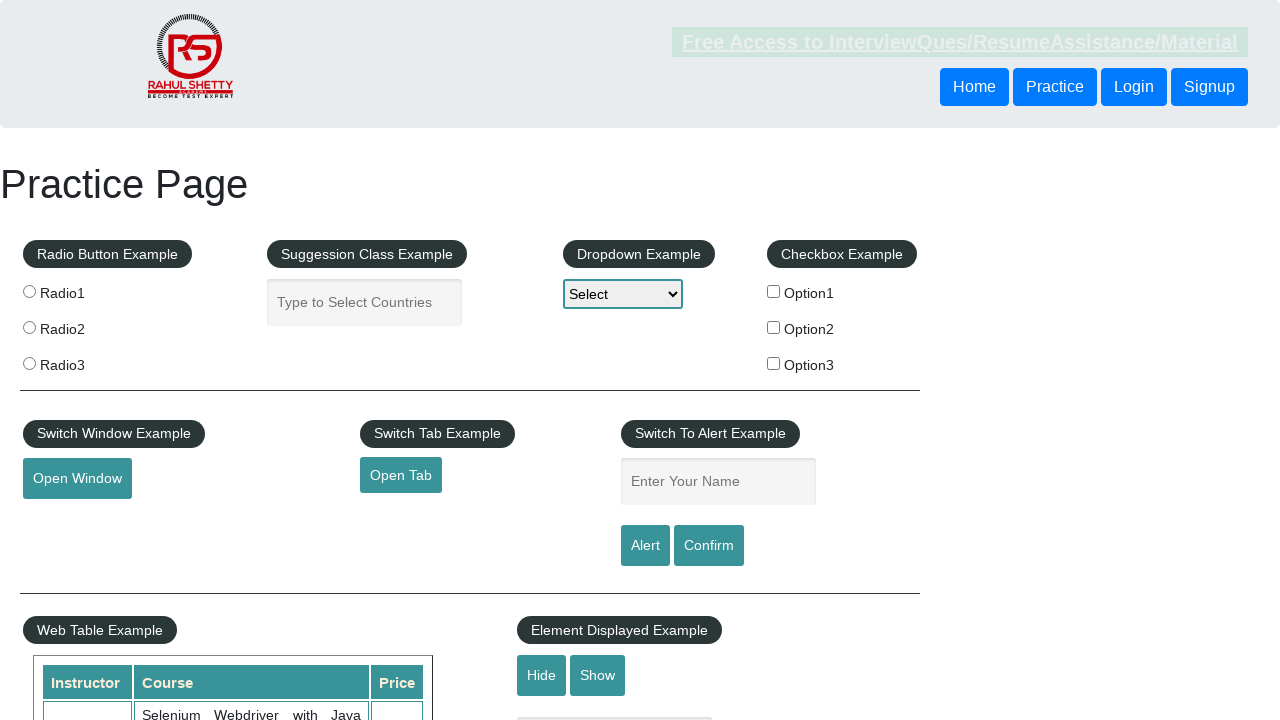

Located SoapUI link element
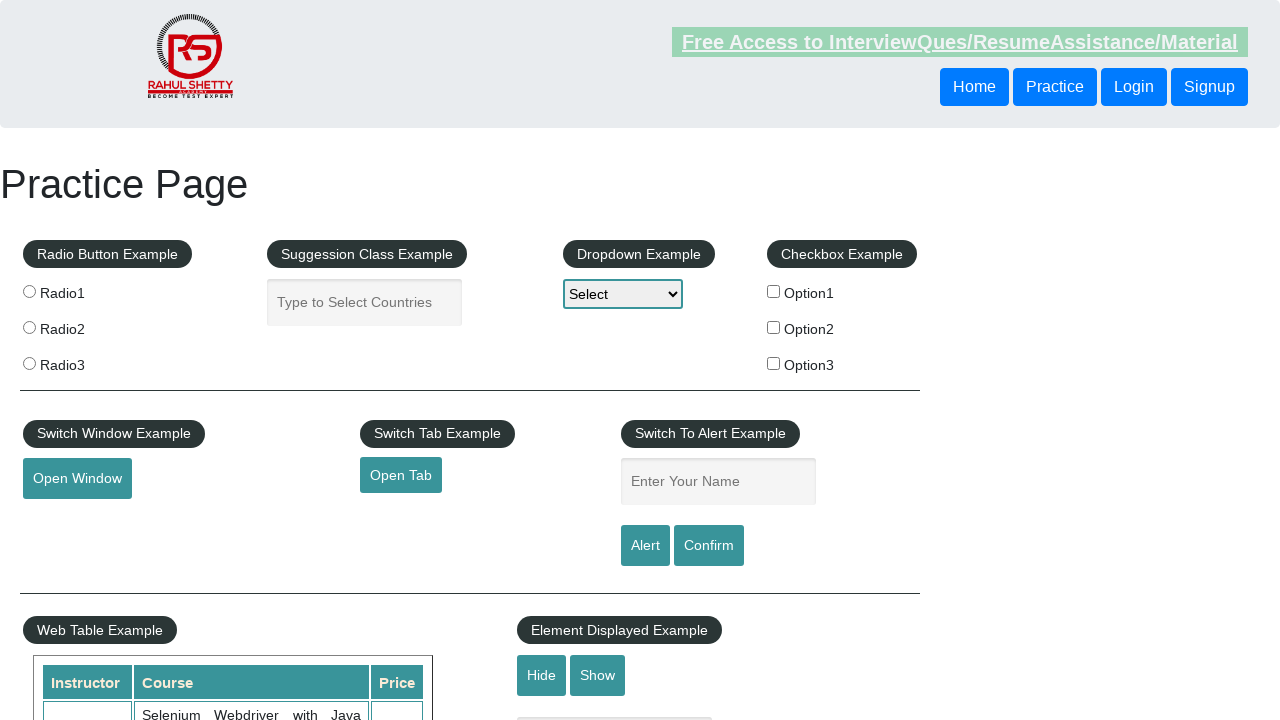

Verified SoapUI link is visible
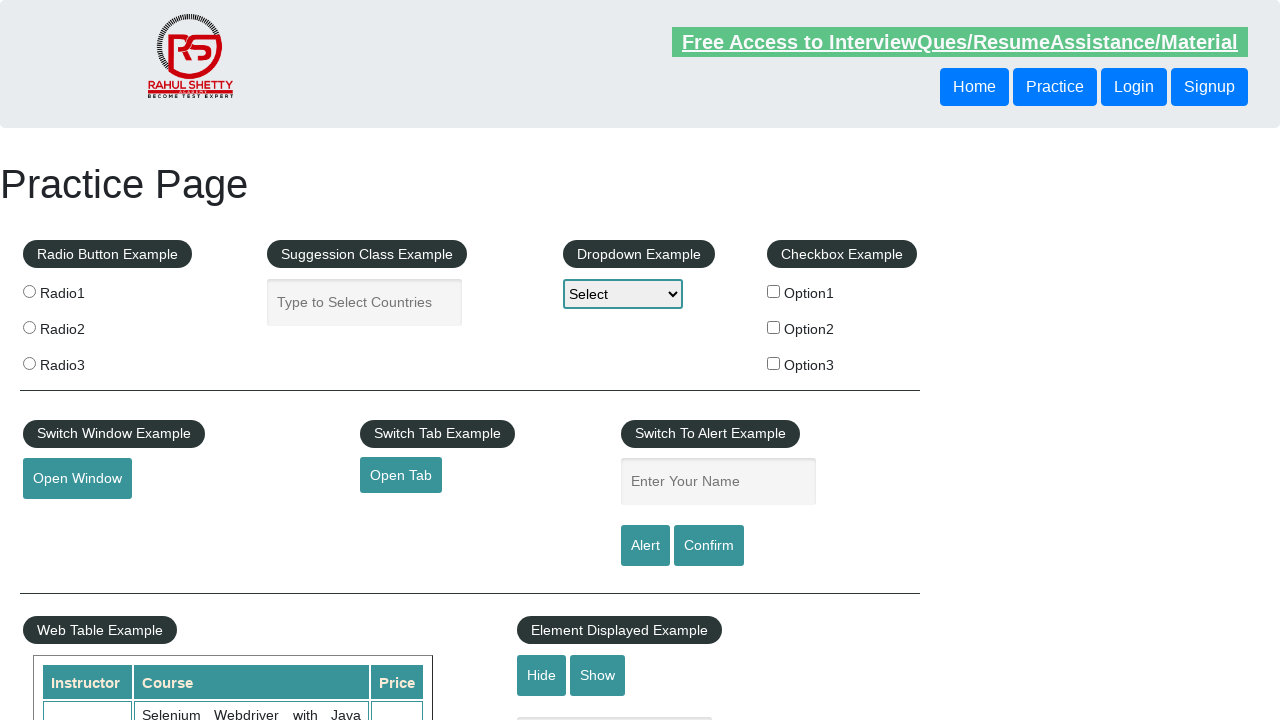

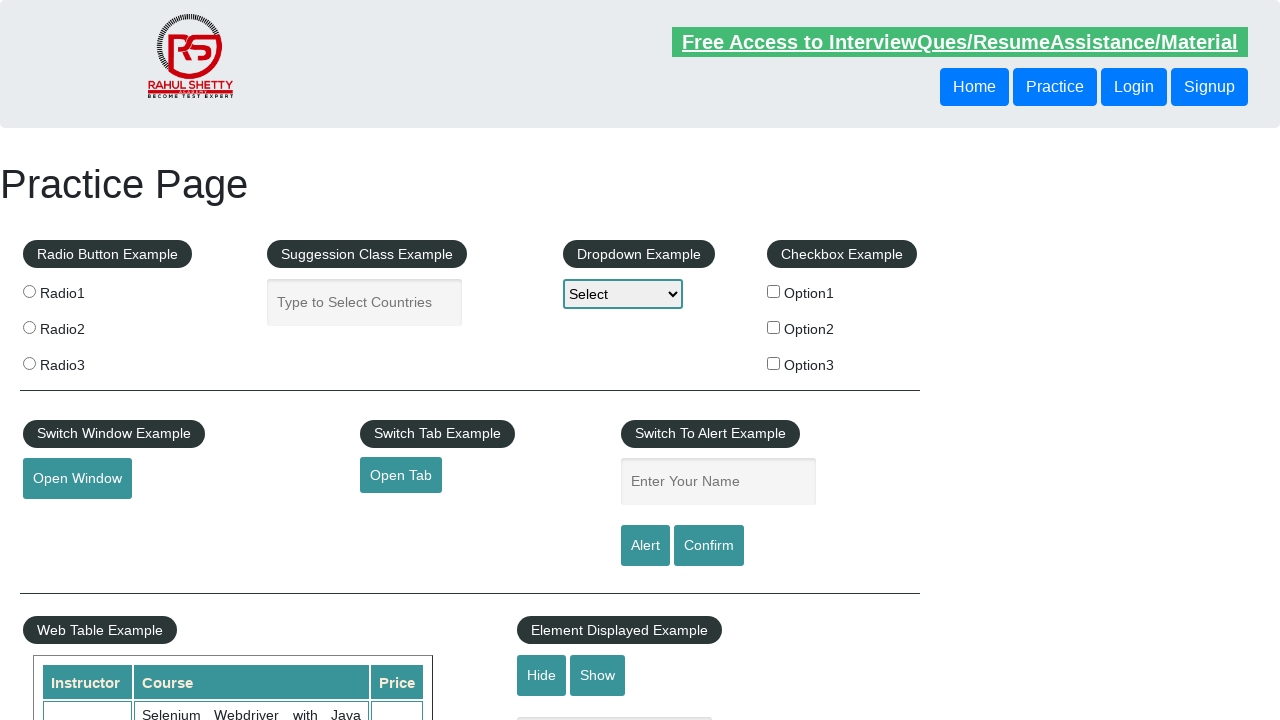